Tests navigation to the registration page by clicking the registration link and verifying that the registration form is displayed.

Starting URL: https://qa.koel.app/

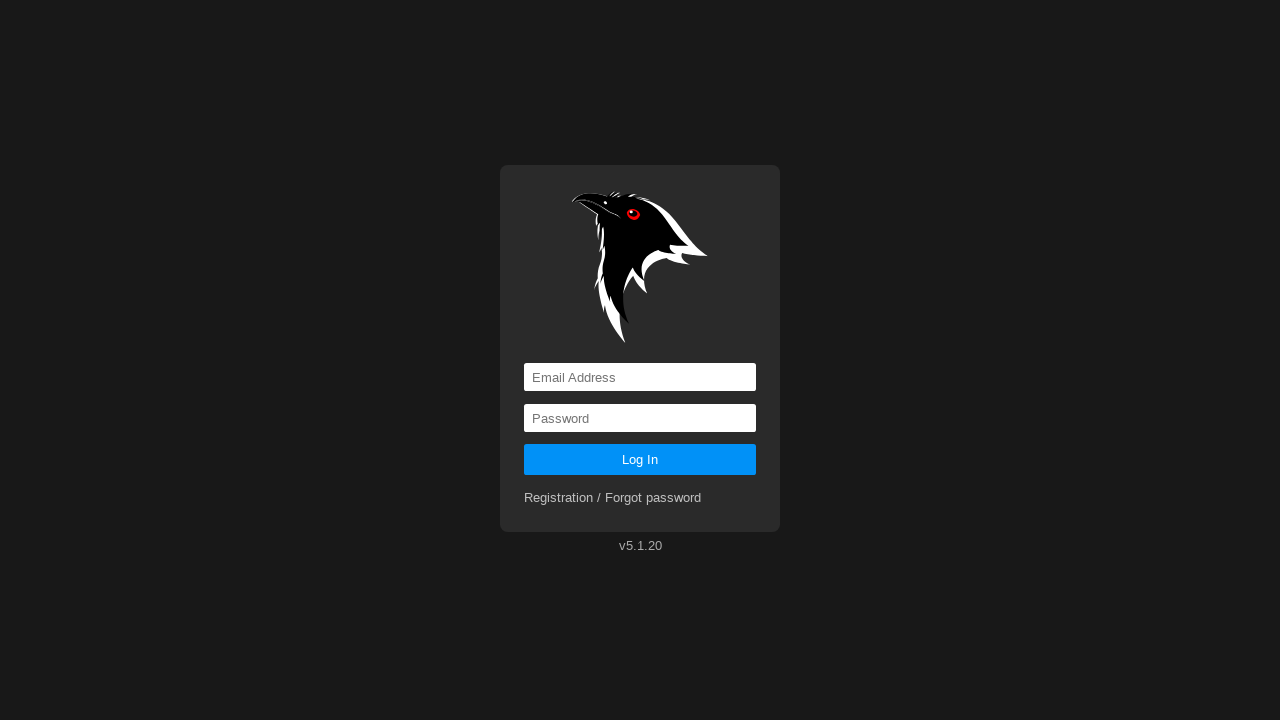

Navigated to starting URL https://qa.koel.app/
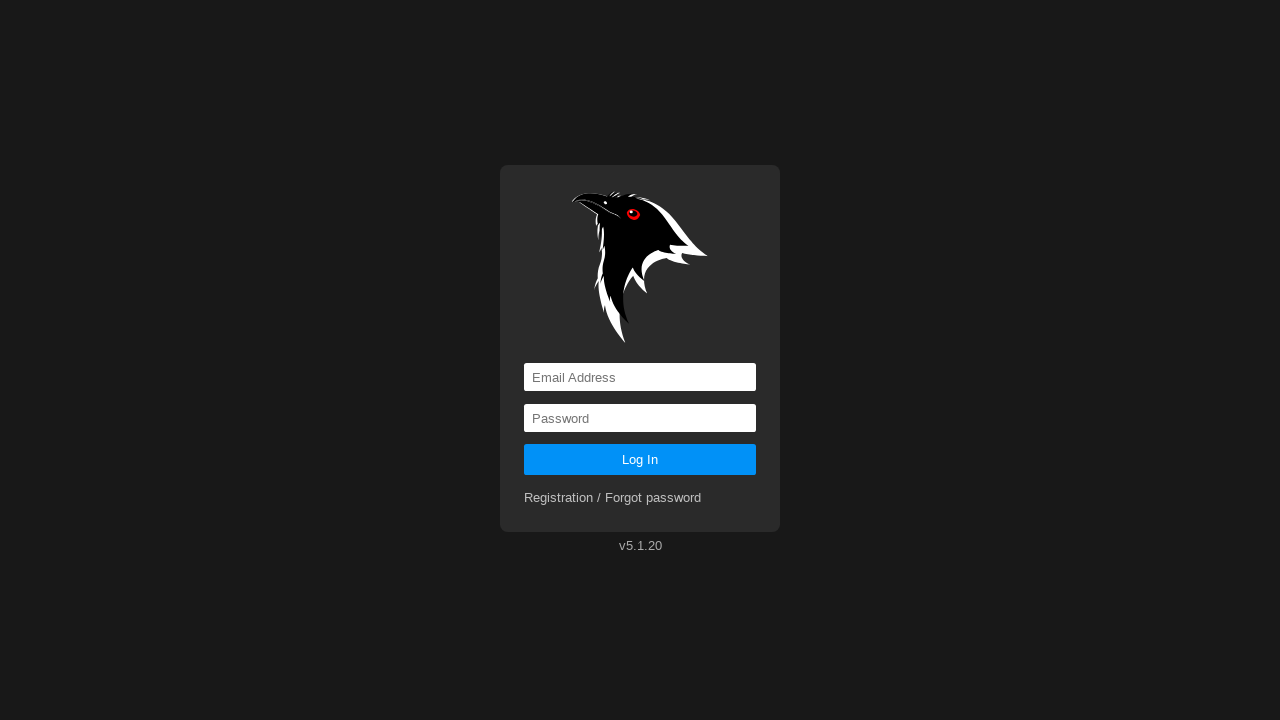

Clicked on the registration link at (613, 498) on a[href='registration']
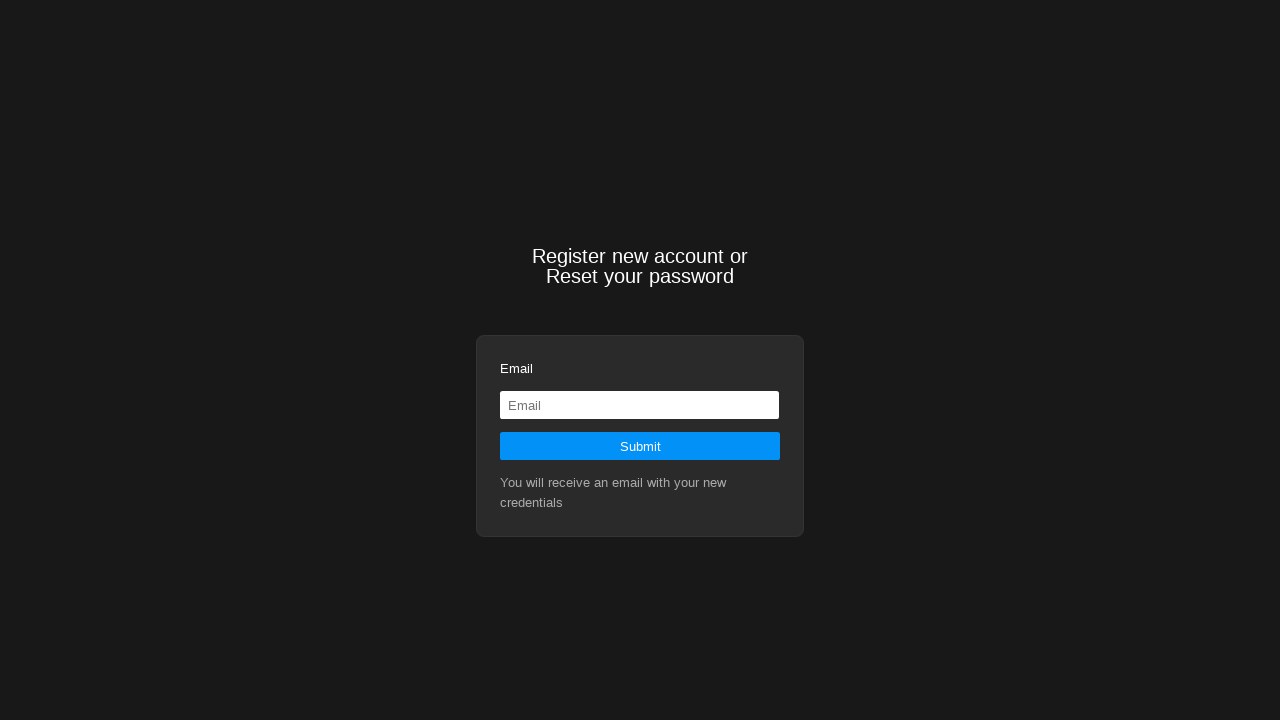

Registration form loaded and selector found
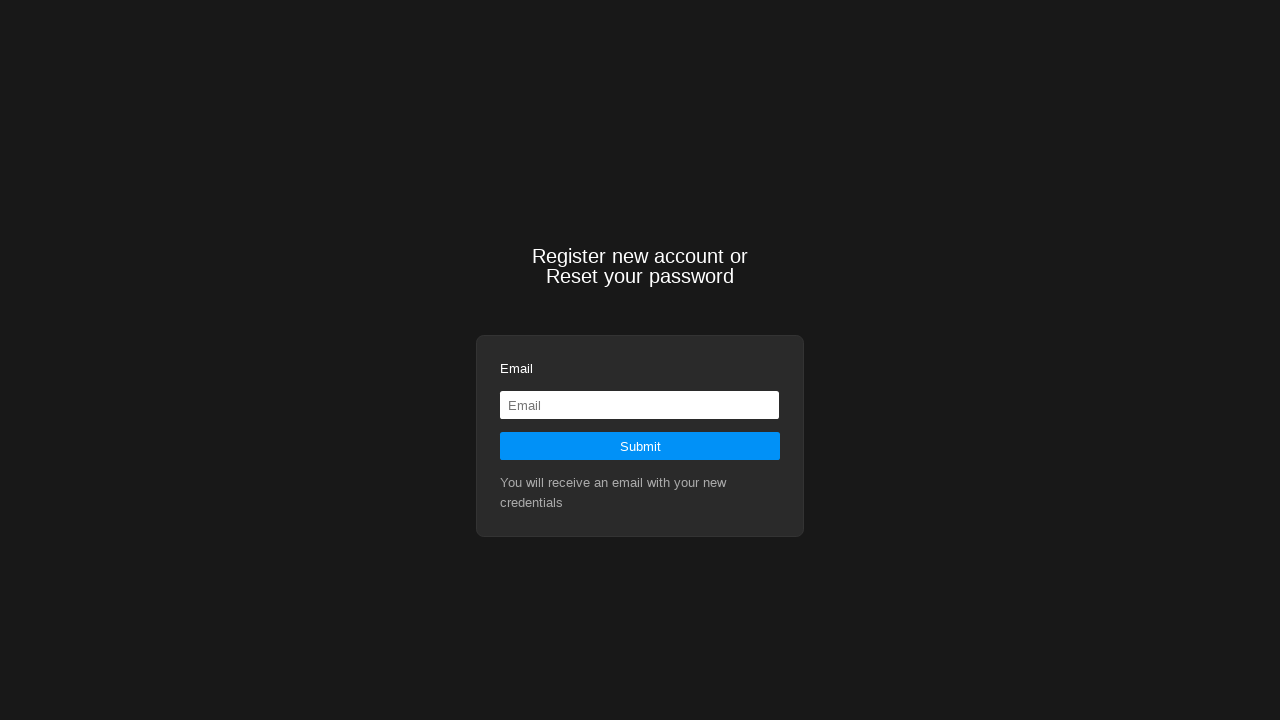

Verified that registration form is visible
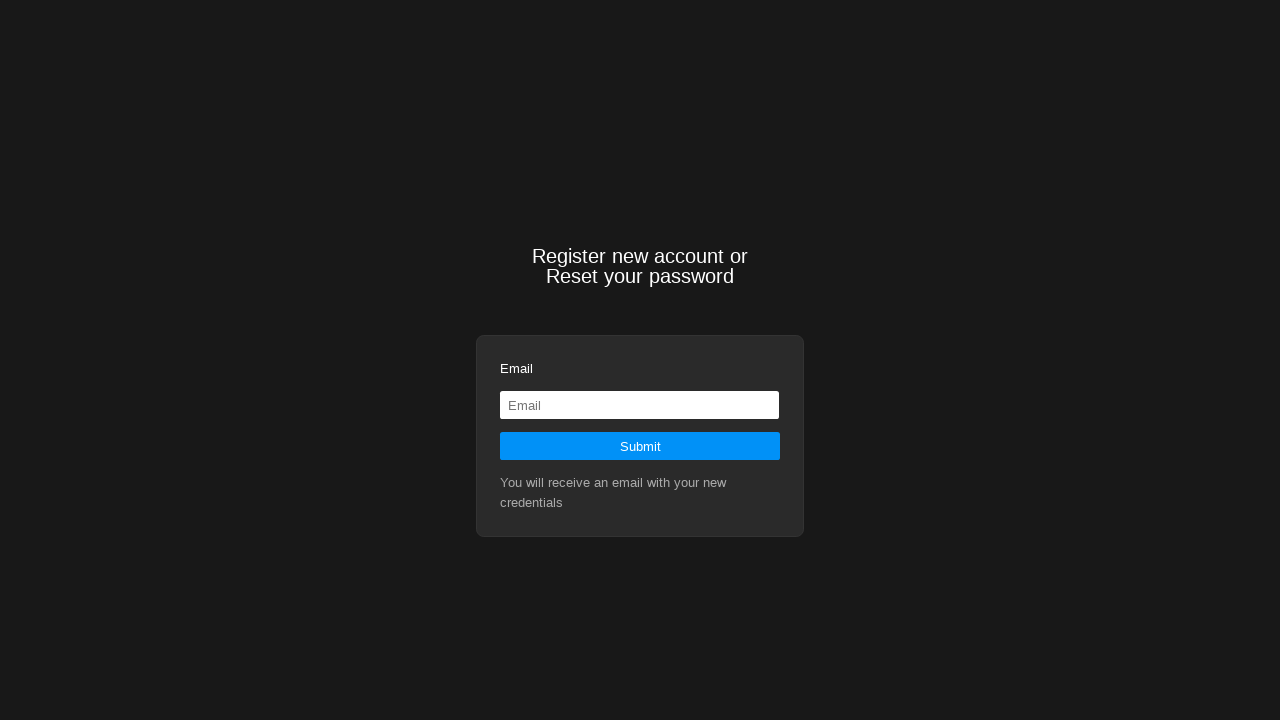

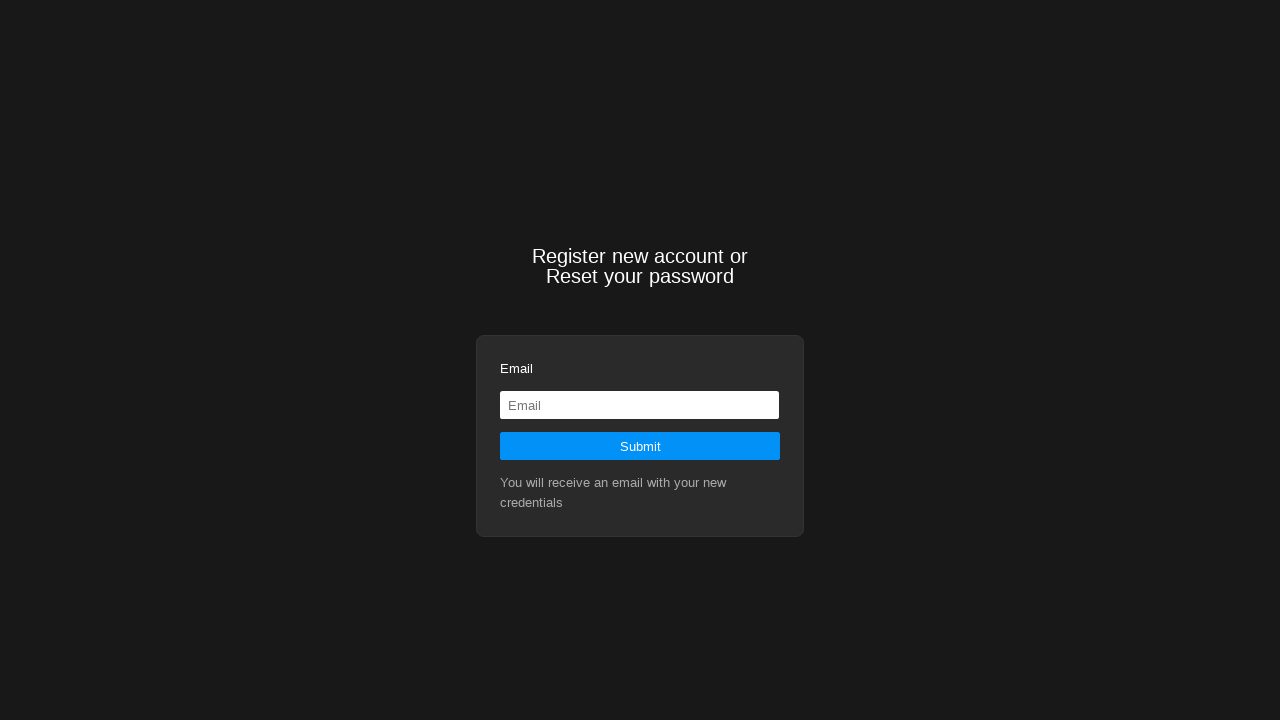